Tests checkbox functionality by verifying a checkbox is displayed, clicking on it, and verifying its selected state changes.

Starting URL: https://leafground.com/checkbox.xhtml

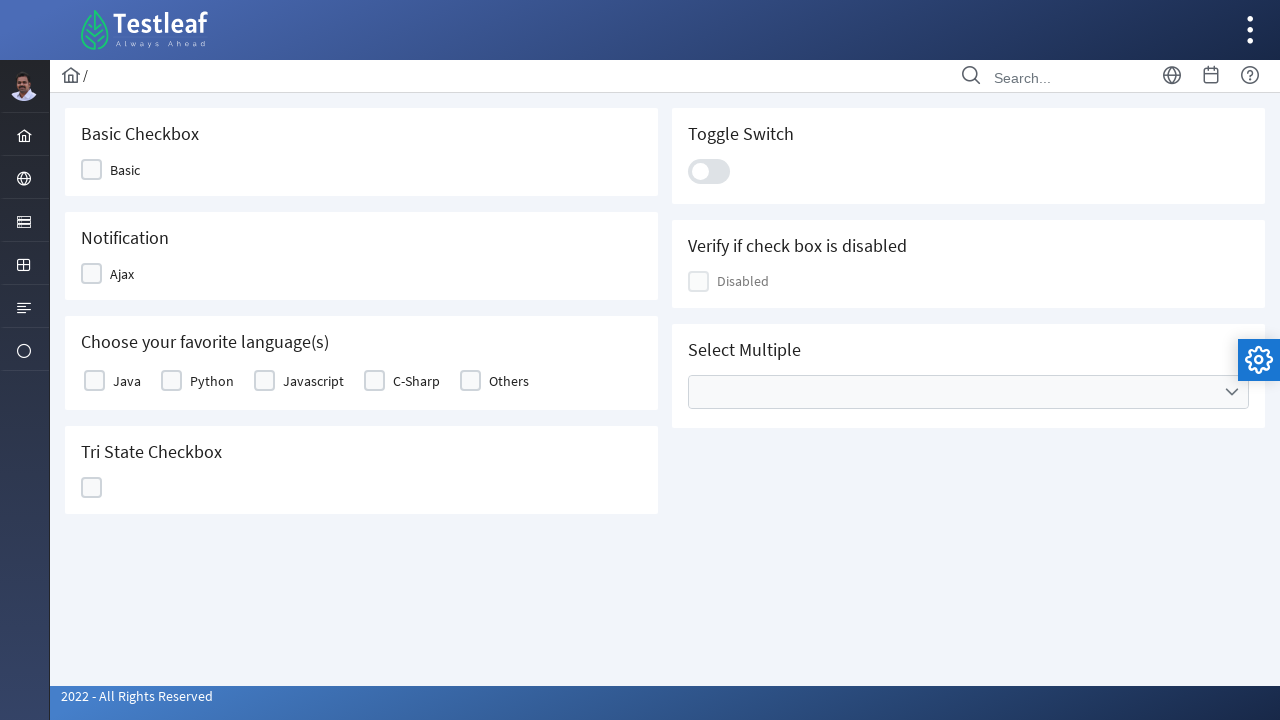

Waited for Basic checkbox to be visible
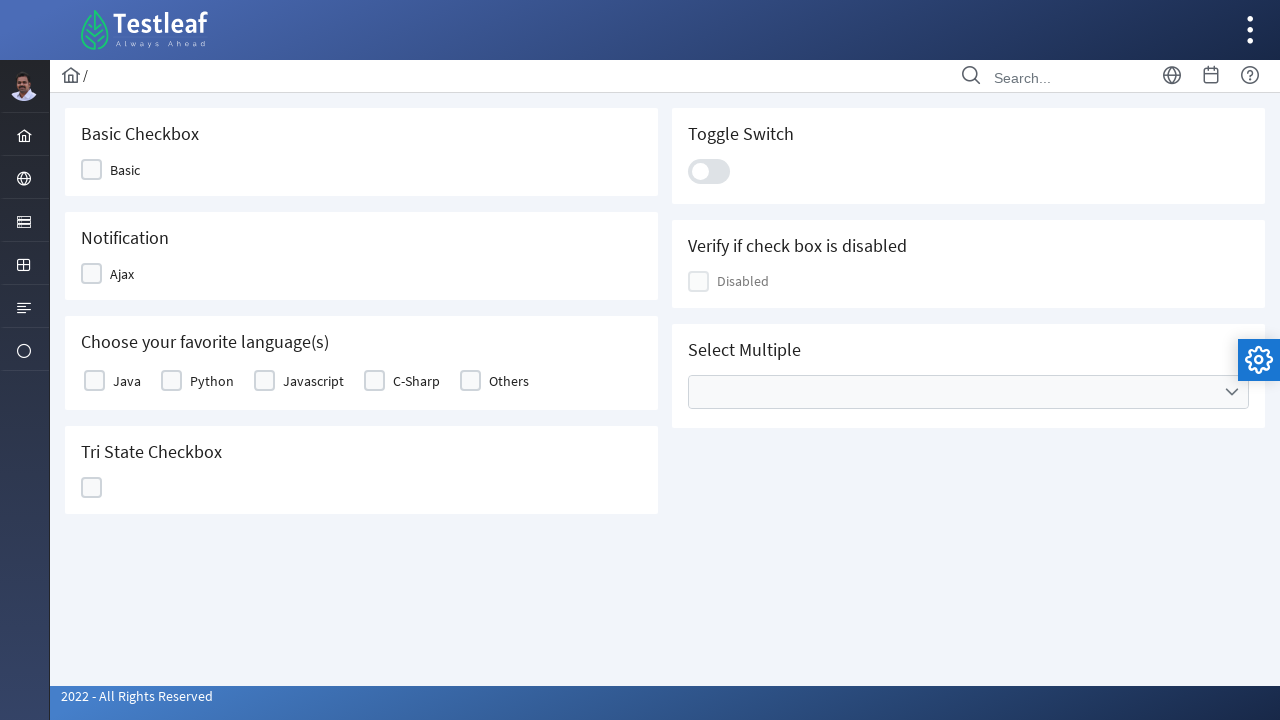

Verified Basic checkbox is displayed
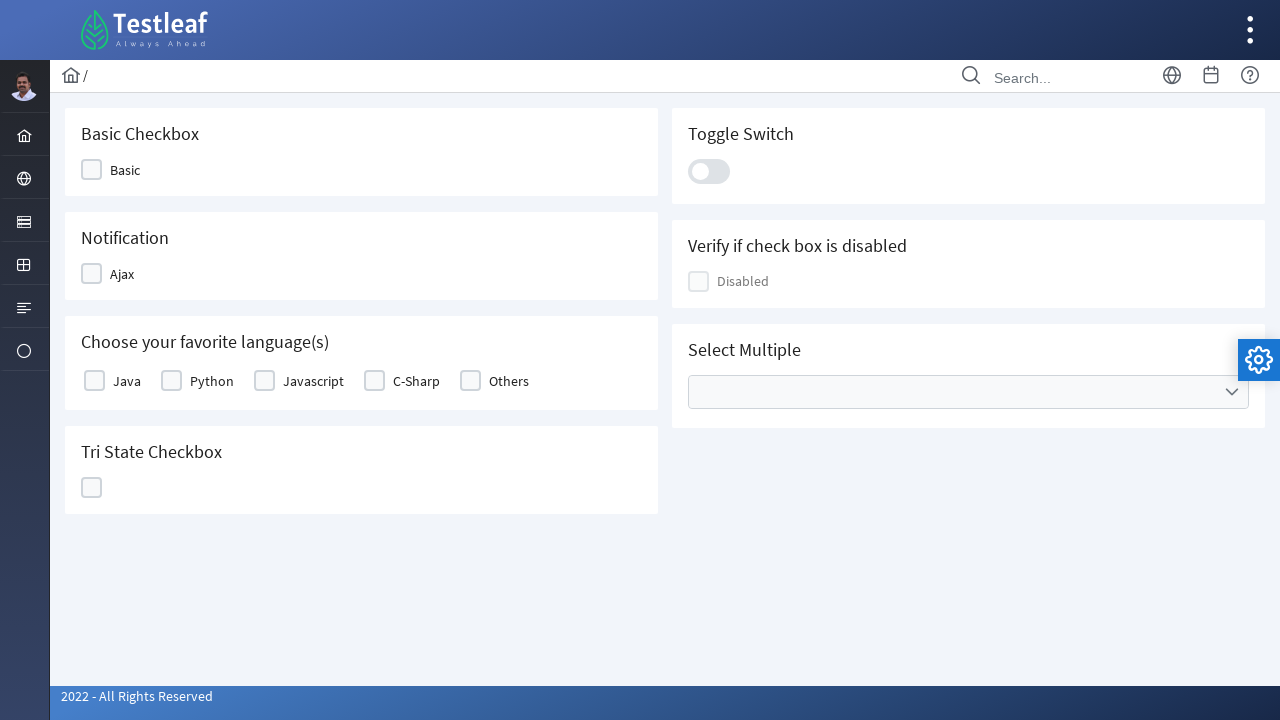

Clicked on the Basic checkbox at (125, 170) on xpath=//span[text()='Basic']
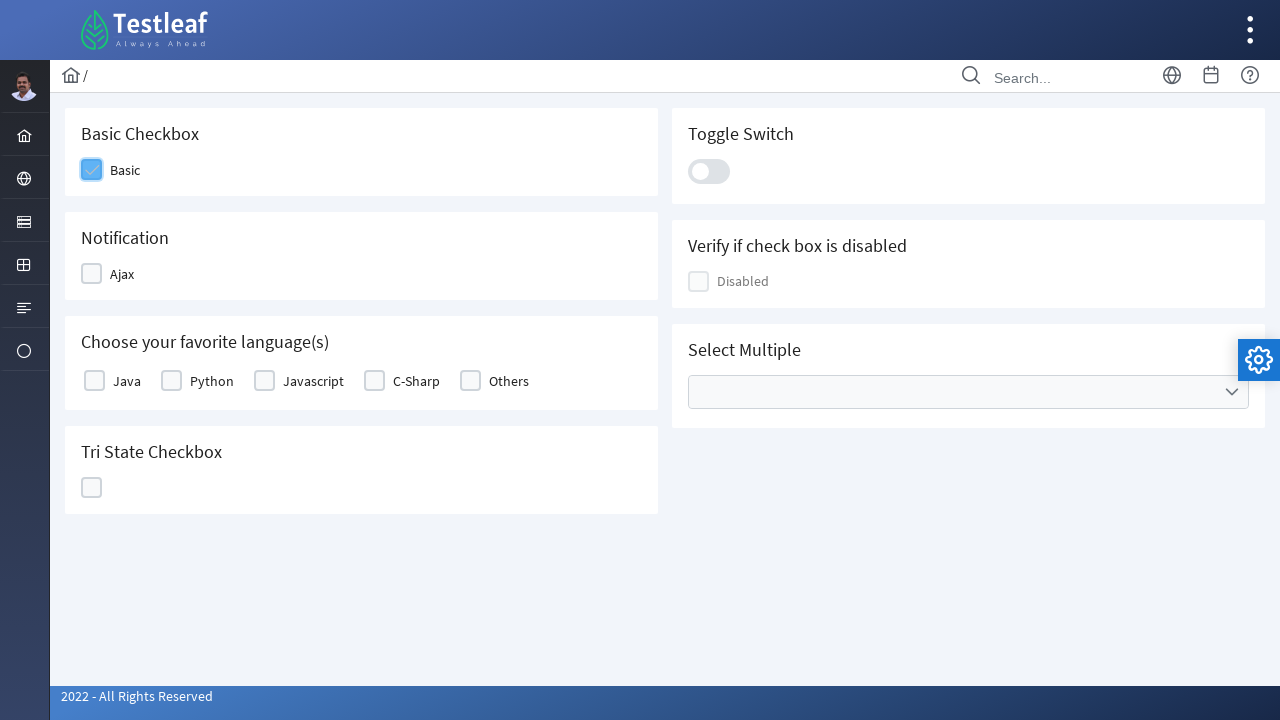

Verified Basic checkbox is now selected
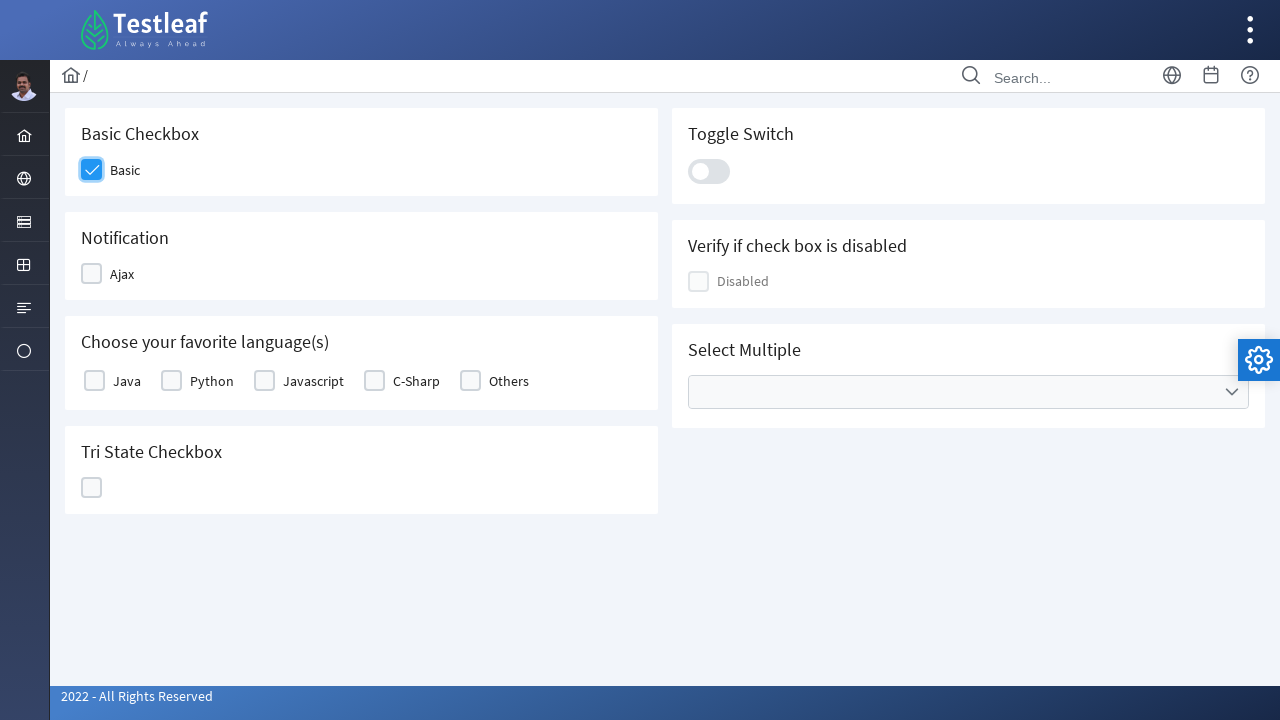

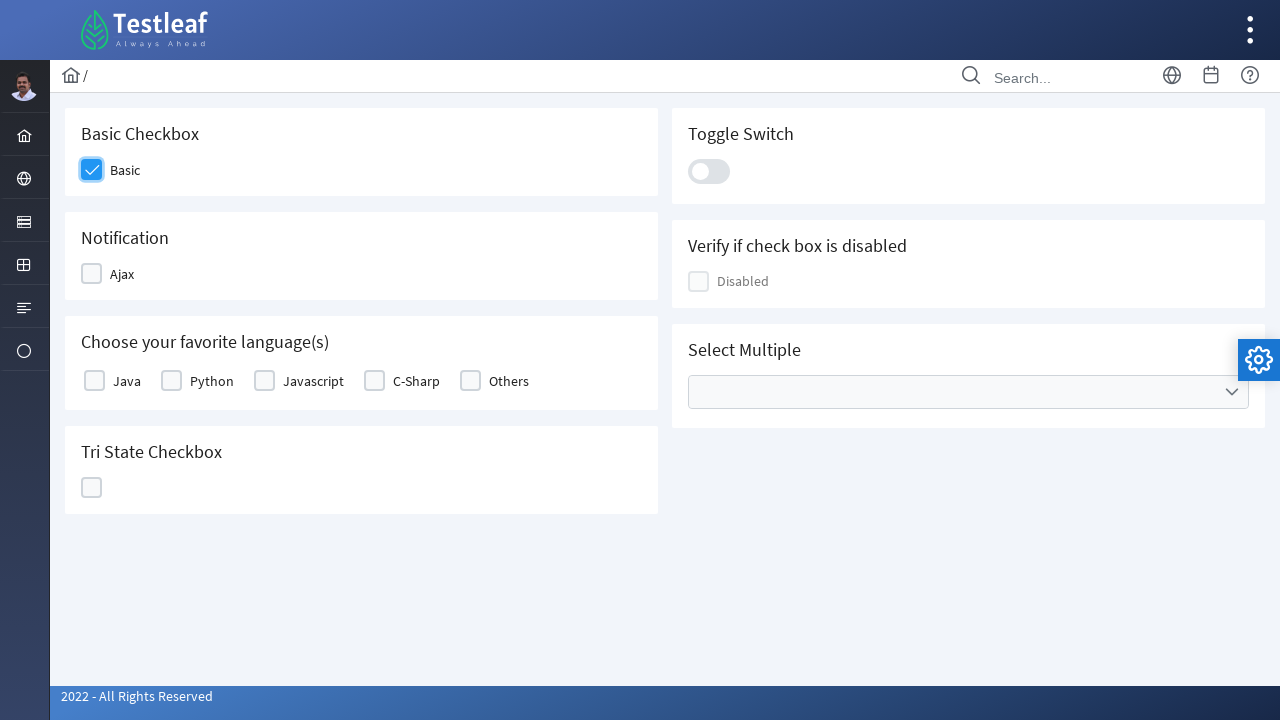